Tests checkbox handling functionality by selecting first 3 checkboxes, then unselecting all selected checkboxes

Starting URL: https://testautomationpractice.blogspot.com/

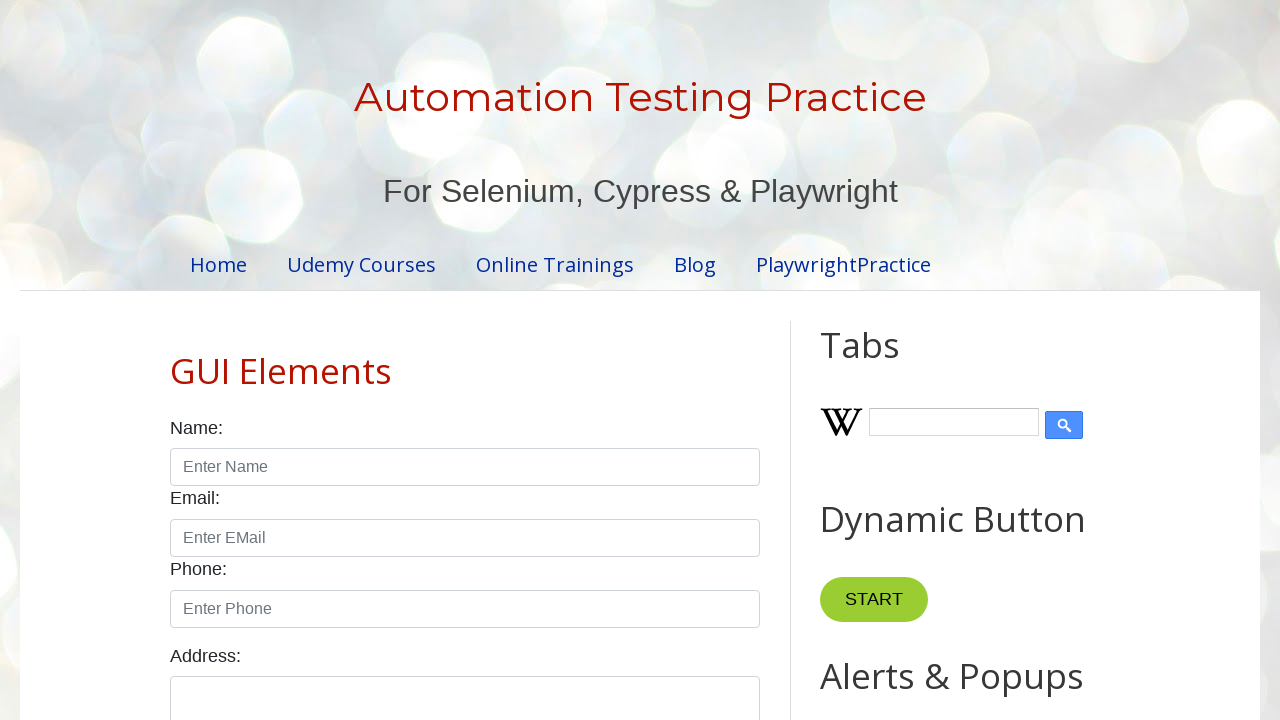

Navigated to test automation practice website
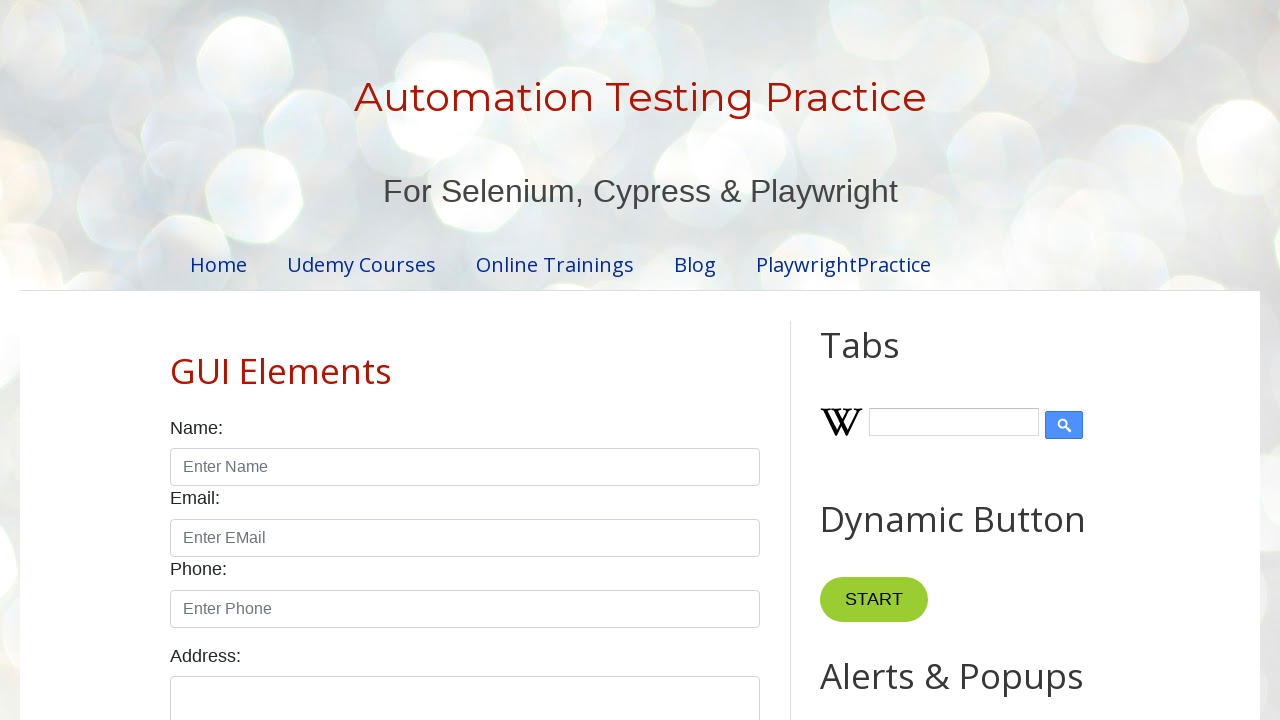

Located all checkboxes on the page
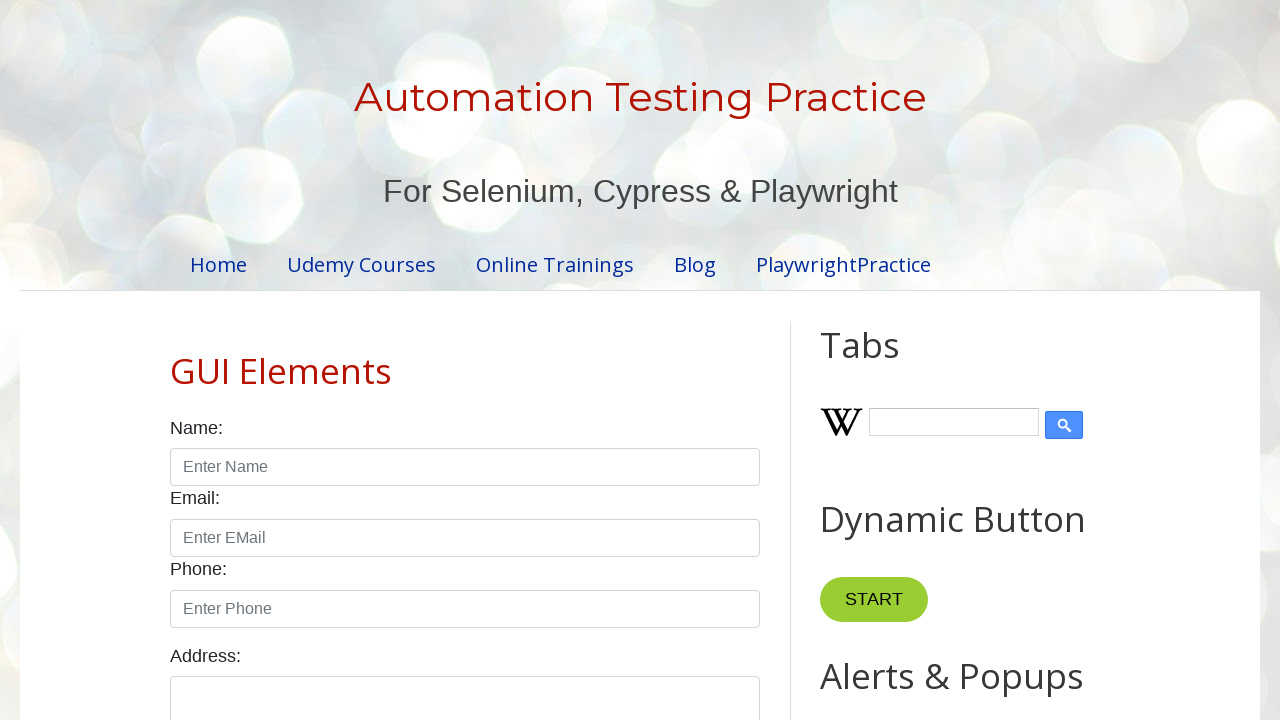

Clicked checkbox 1 to select it at (176, 360) on xpath=//input[@class='form-check-input' and @type='checkbox'] >> nth=0
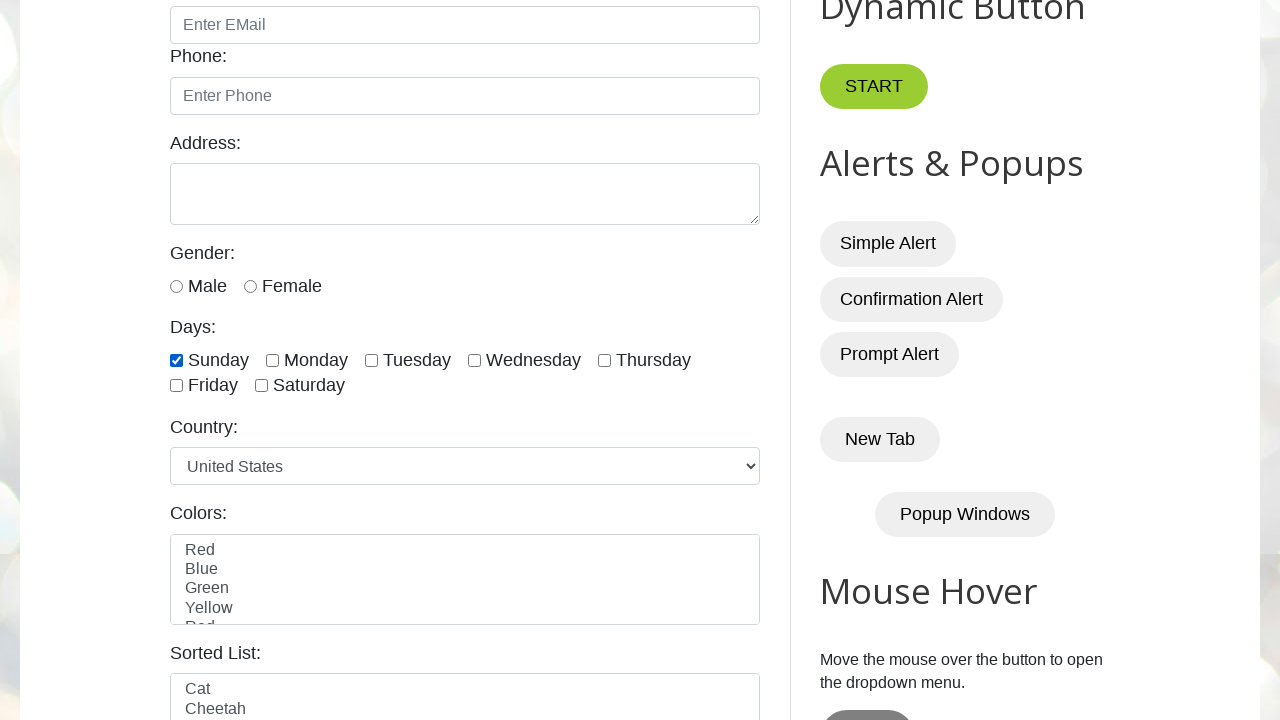

Clicked checkbox 2 to select it at (272, 360) on xpath=//input[@class='form-check-input' and @type='checkbox'] >> nth=1
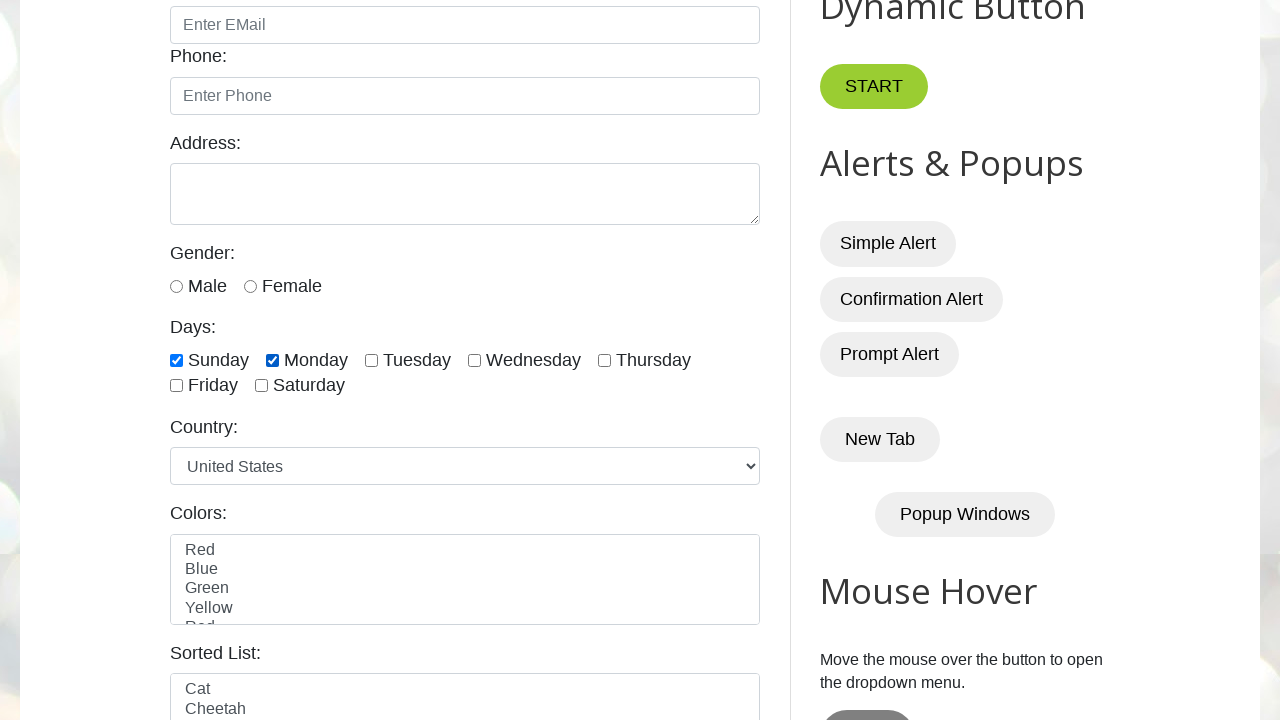

Clicked checkbox 3 to select it at (372, 360) on xpath=//input[@class='form-check-input' and @type='checkbox'] >> nth=2
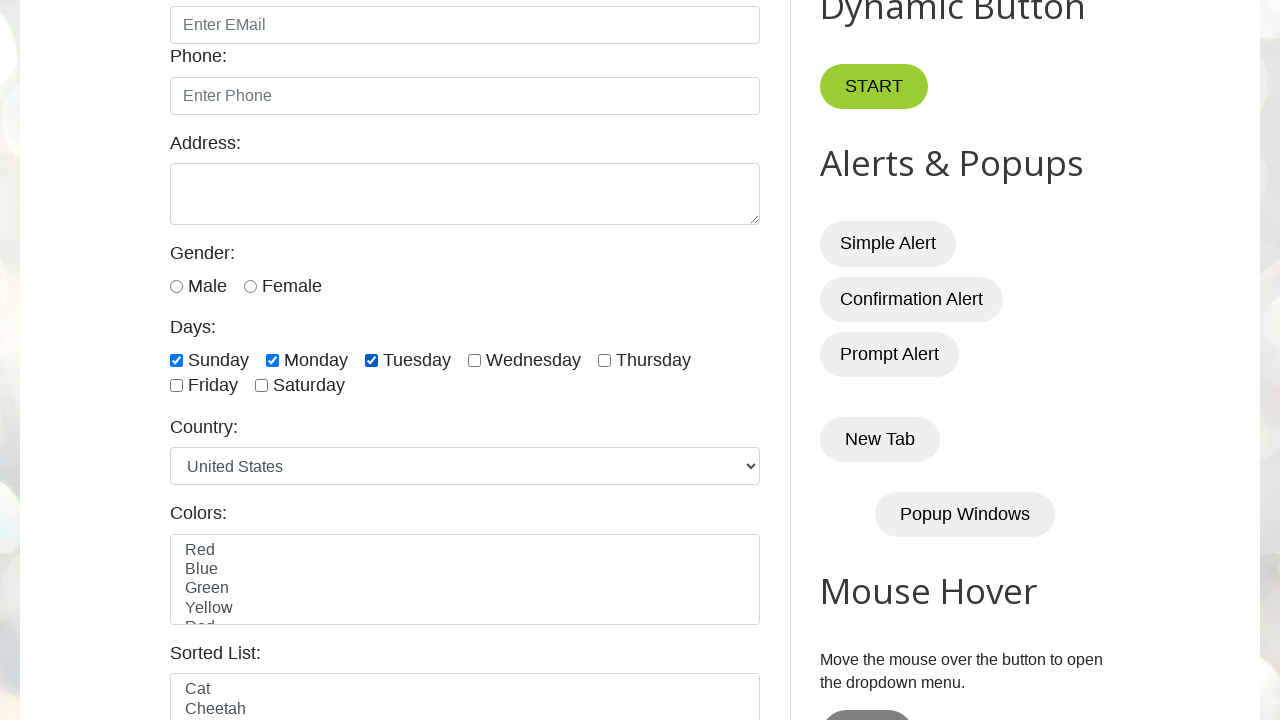

Waited for 5 seconds
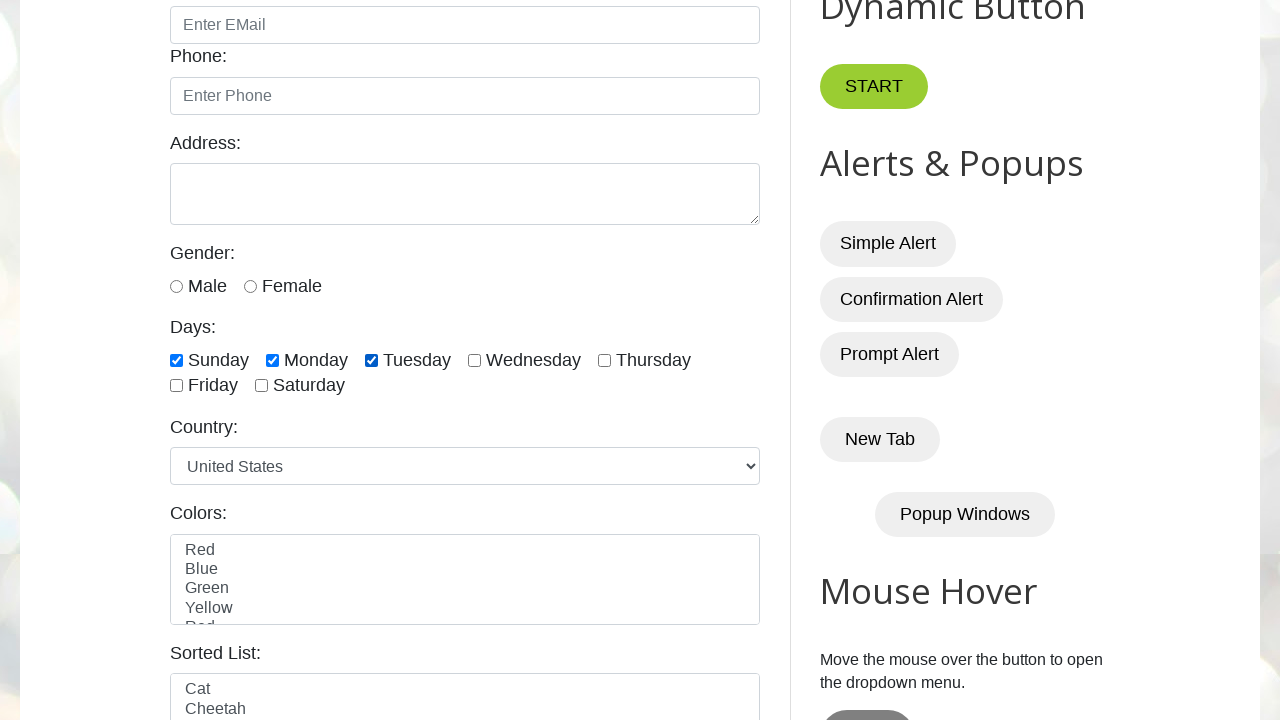

Unchecked a selected checkbox at (176, 360) on xpath=//input[@class='form-check-input' and @type='checkbox'] >> nth=0
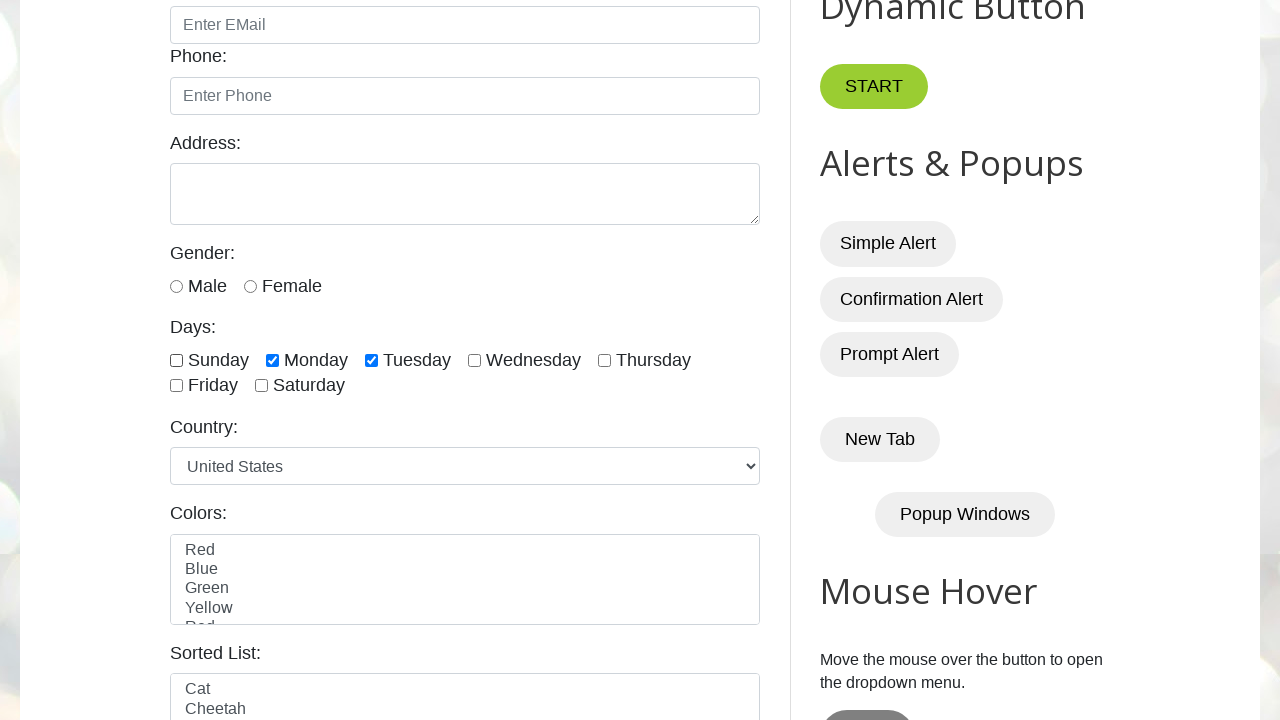

Unchecked a selected checkbox at (272, 360) on xpath=//input[@class='form-check-input' and @type='checkbox'] >> nth=1
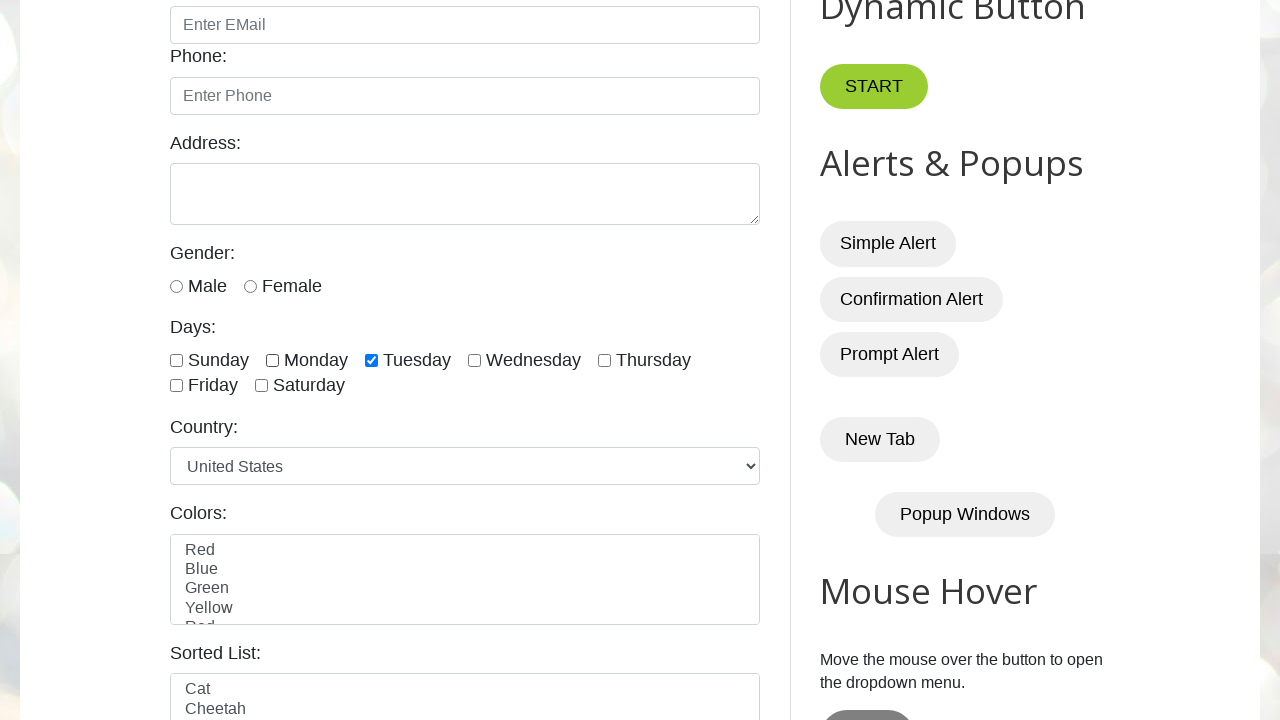

Unchecked a selected checkbox at (372, 360) on xpath=//input[@class='form-check-input' and @type='checkbox'] >> nth=2
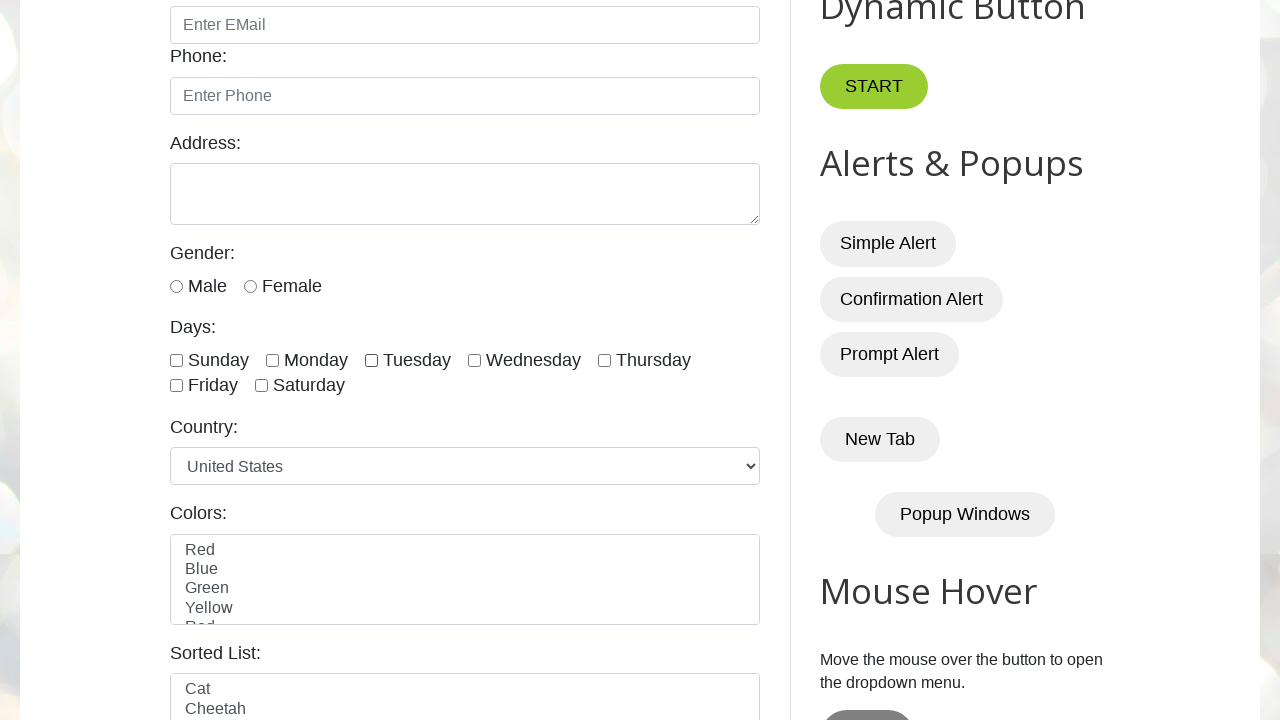

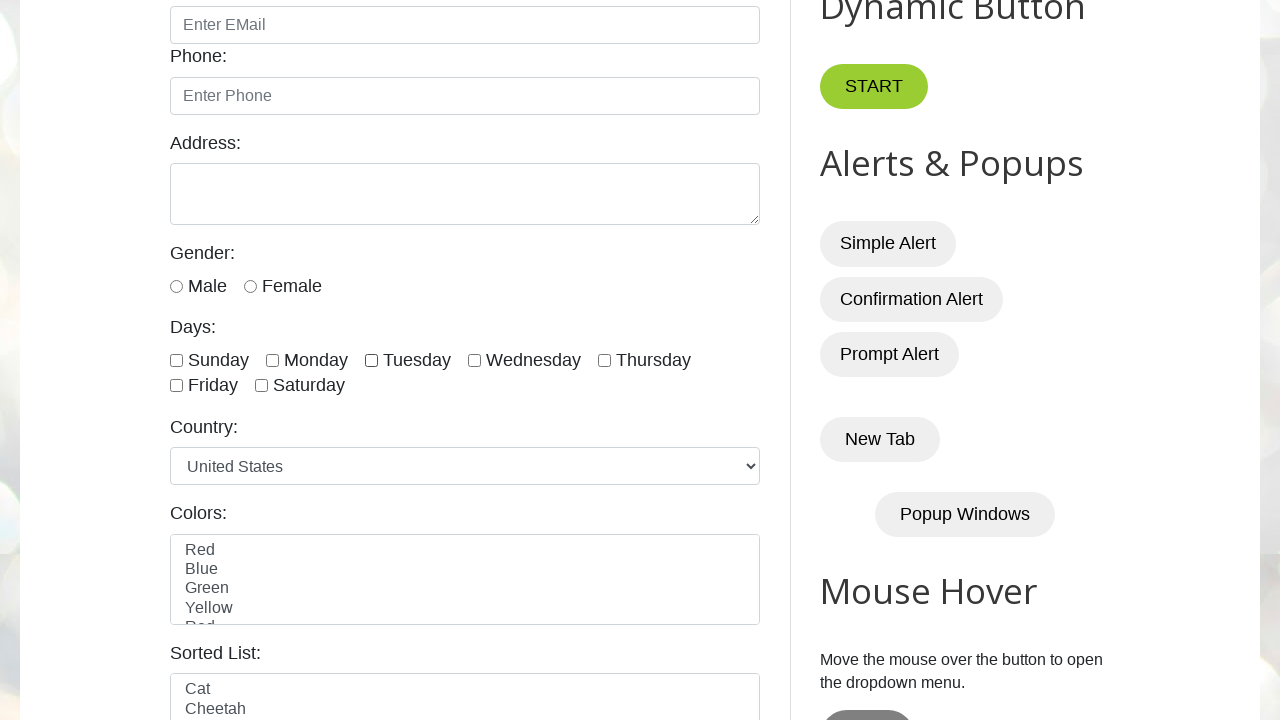